Tests a laminate flooring calculator by entering room dimensions (10x5), laminate specifications, and verifying calculated results including area, panel count, packages, and cost.

Starting URL: https://masterskayapola.ru/kalkulyator/laminata.html

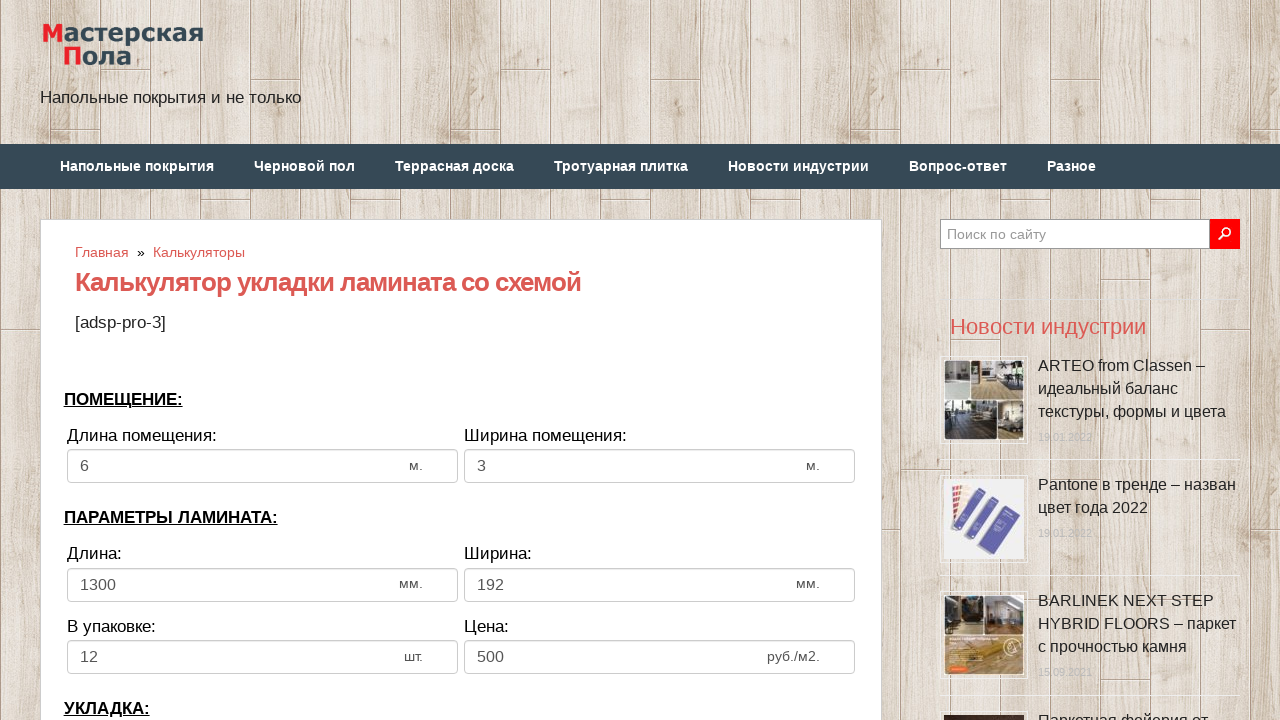

Clicked room width input field at (262, 466) on input[name='calc_roomwidth']
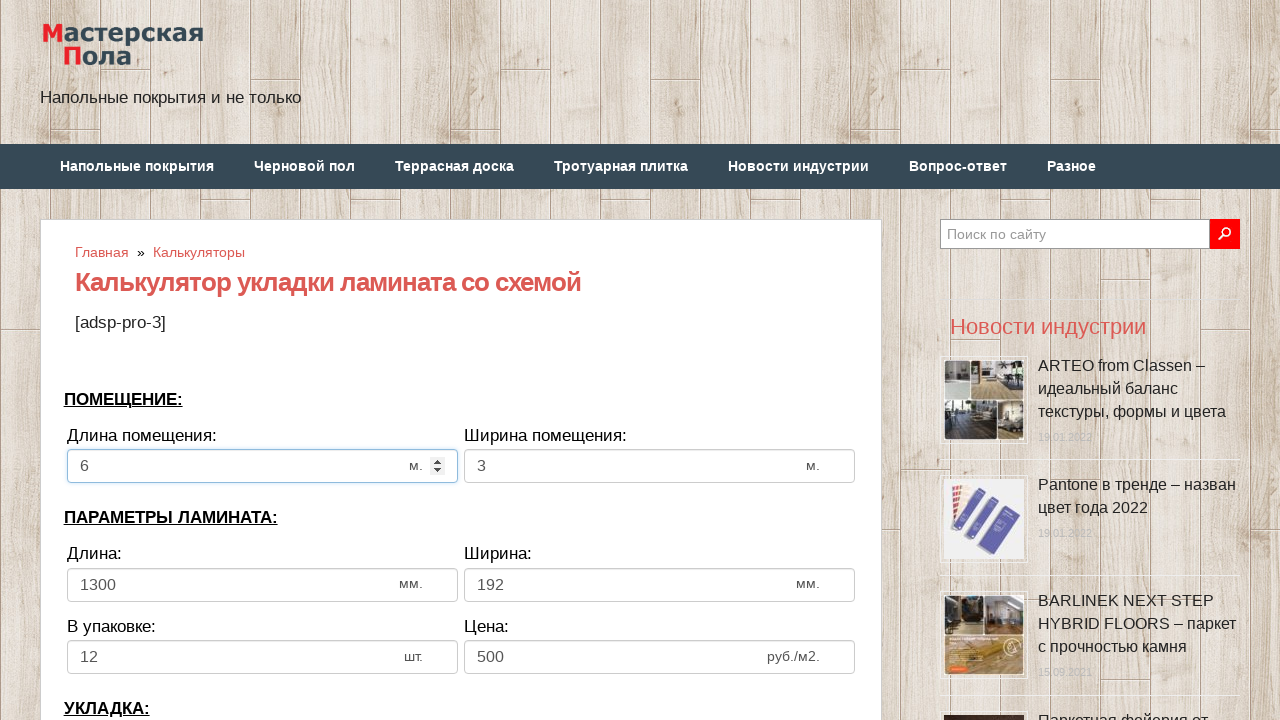

Filled room width with 10 meters on input[name='calc_roomwidth']
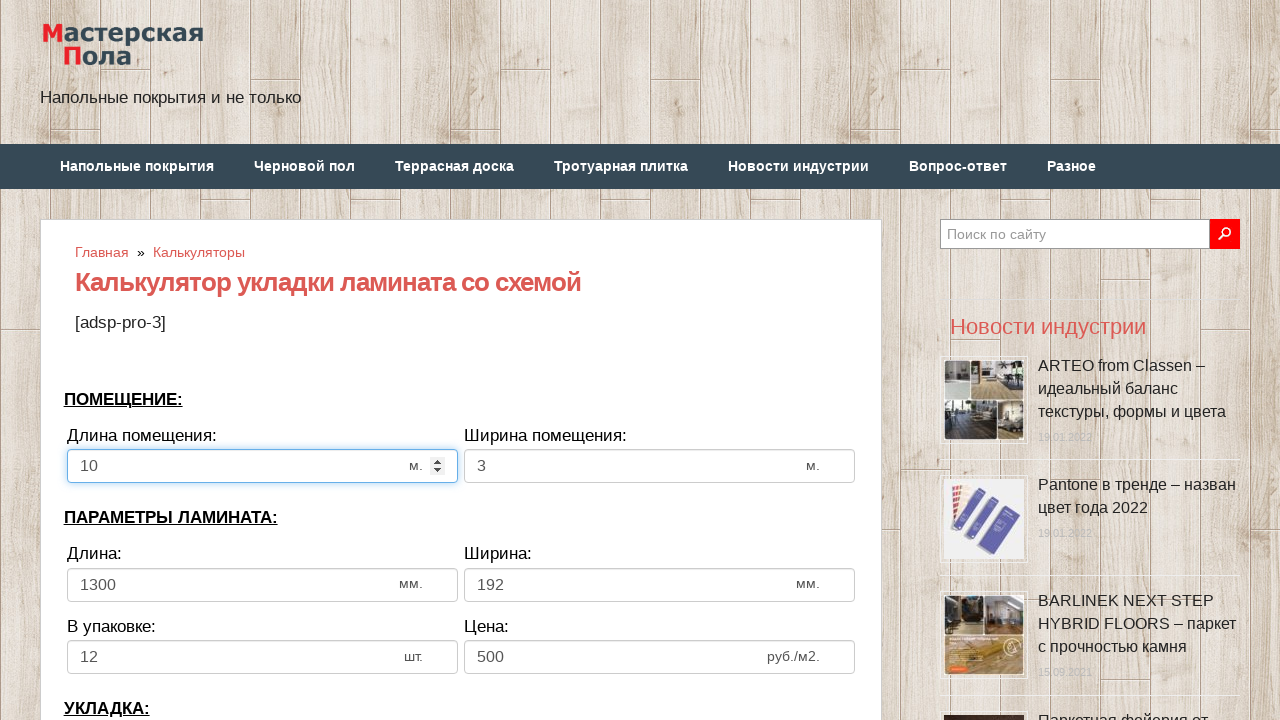

Clicked room height input field at (660, 466) on input[name='calc_roomheight']
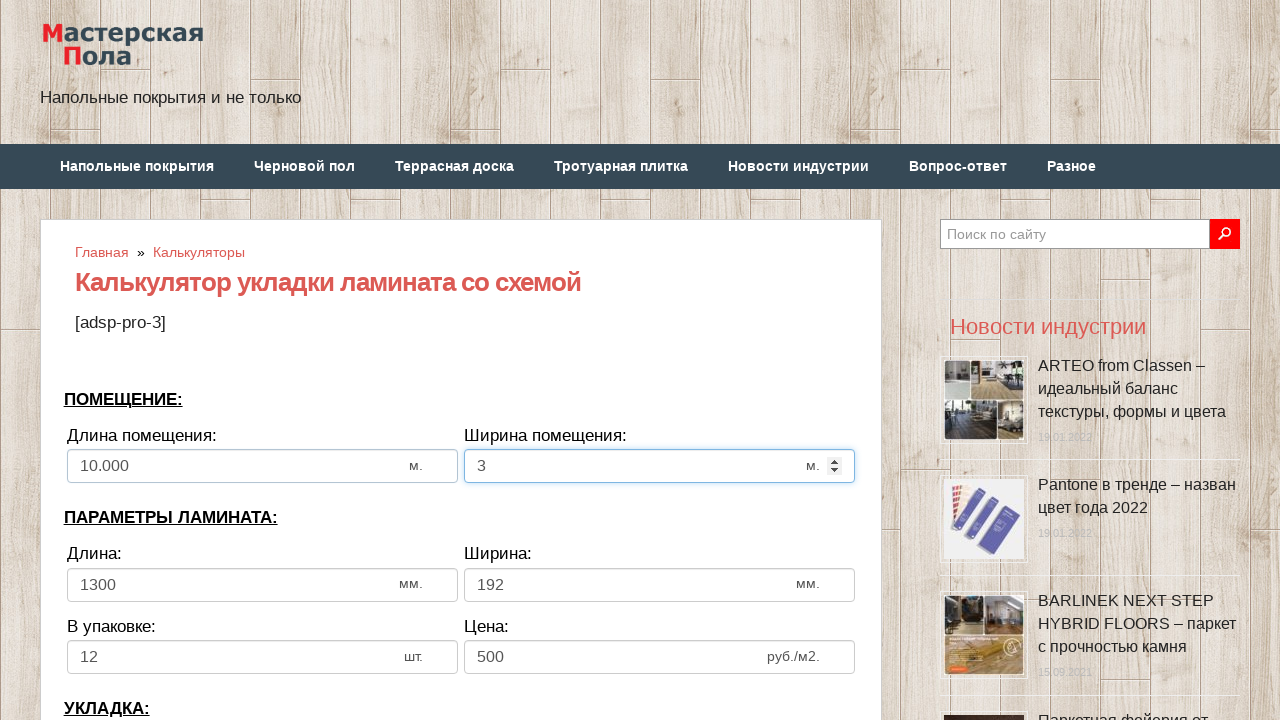

Filled room height with 5 meters on input[name='calc_roomheight']
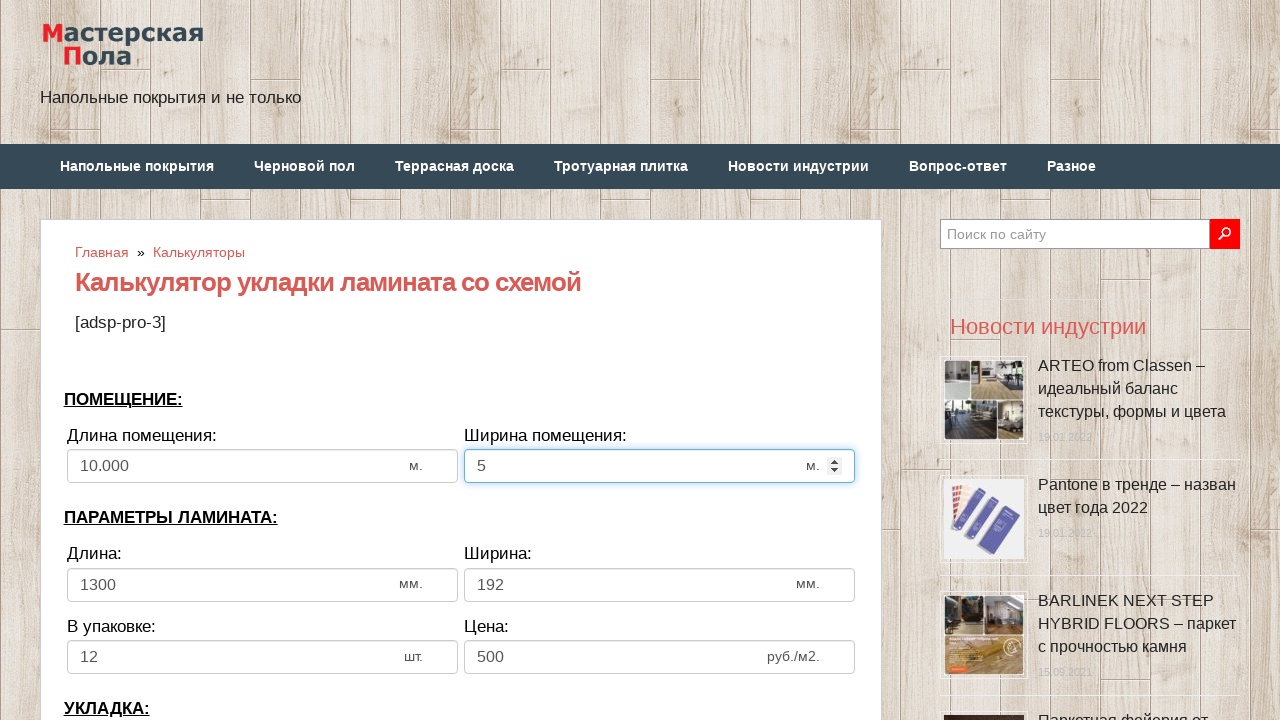

Clicked laminate width input field at (262, 585) on input[name='calc_lamwidth']
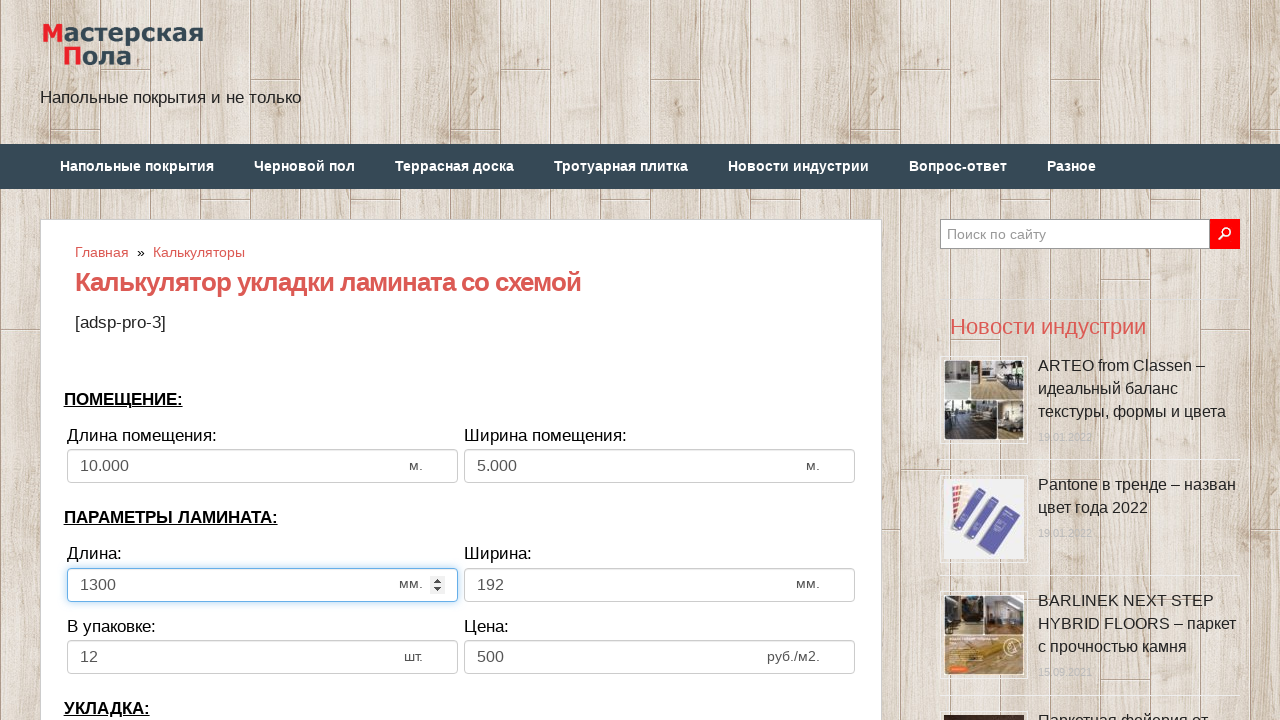

Filled laminate width with 1300 mm on input[name='calc_lamwidth']
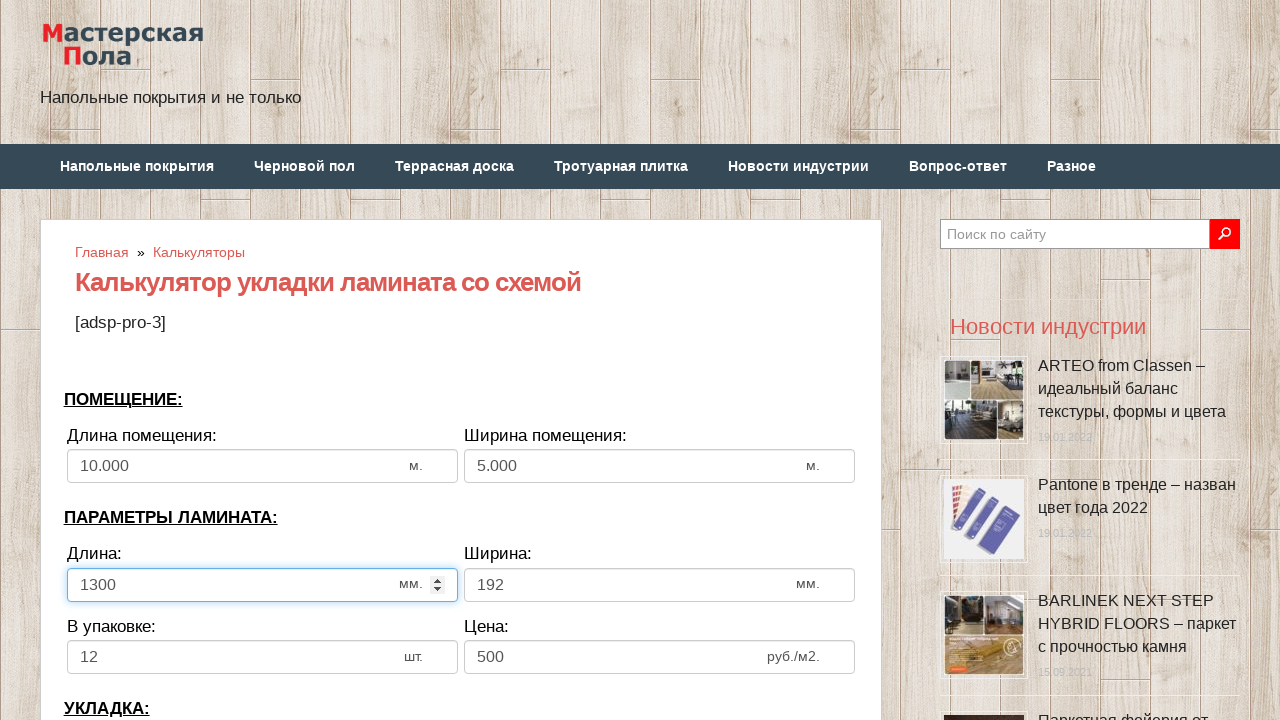

Clicked laminate height input field at (660, 585) on input[name='calc_lamheight']
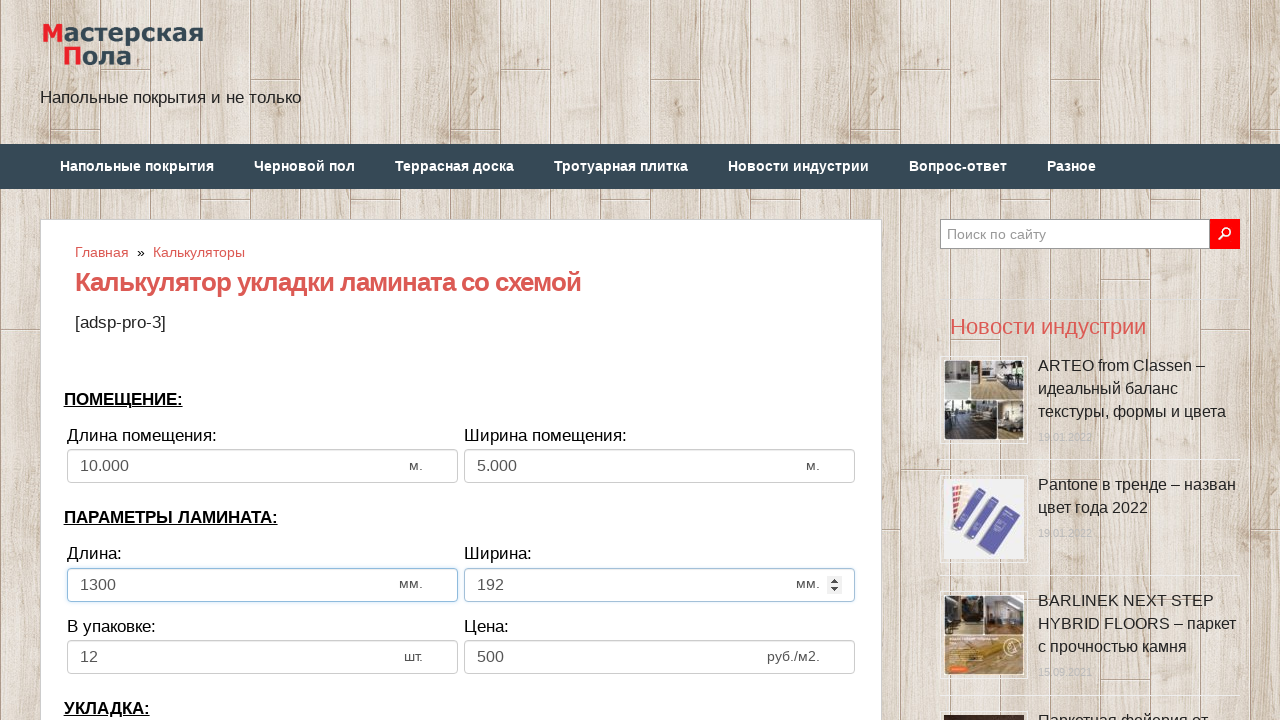

Filled laminate height with 192 mm on input[name='calc_lamheight']
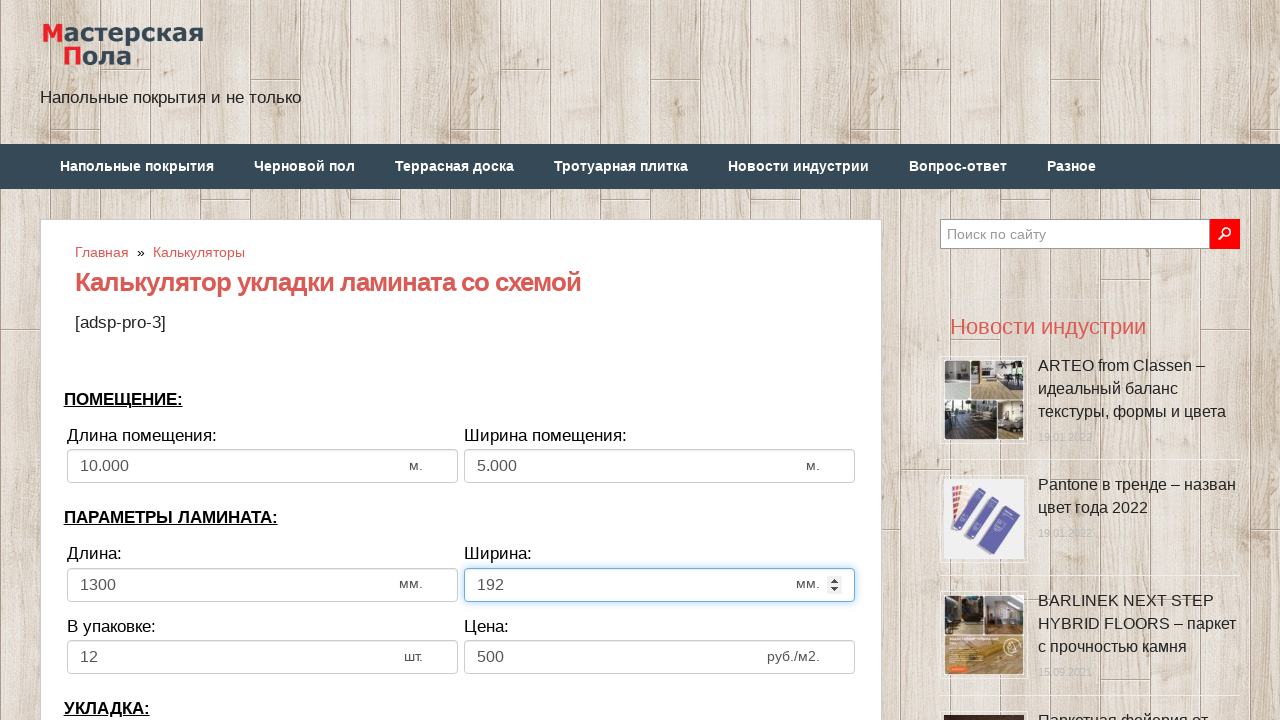

Clicked panels in pack input field at (262, 657) on input[name='calc_inpack']
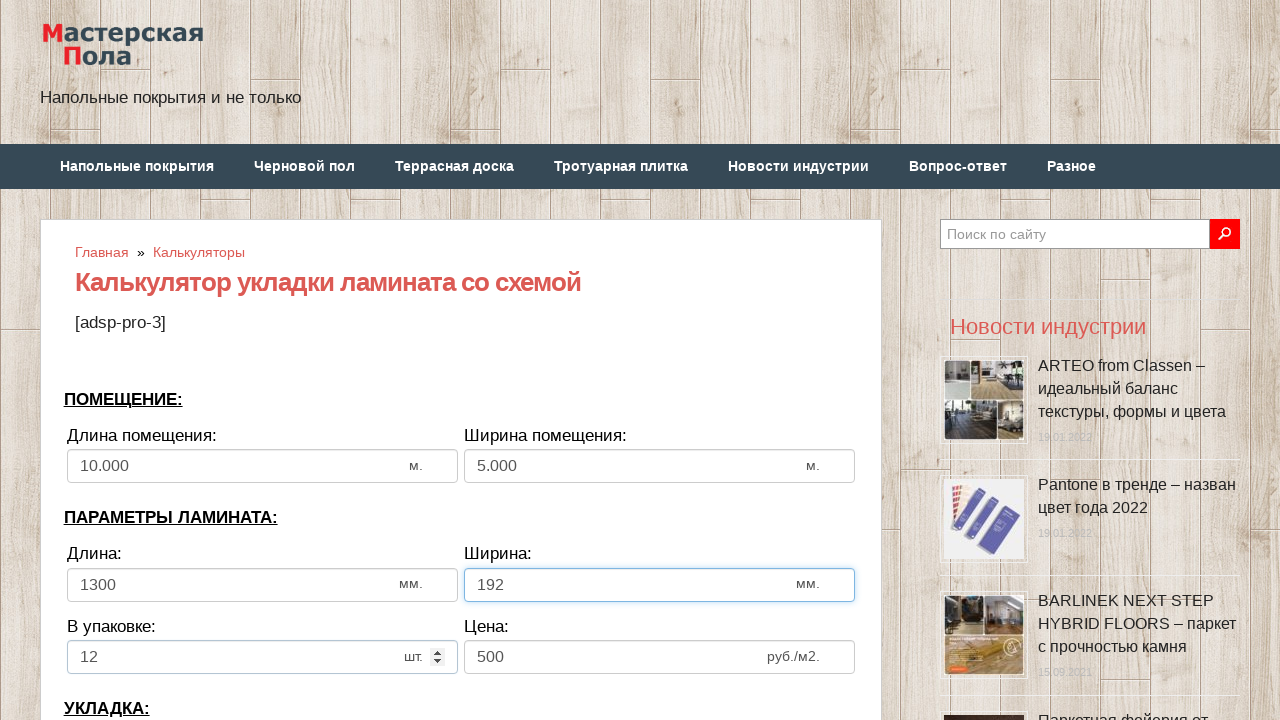

Filled panels in pack with 12 on input[name='calc_inpack']
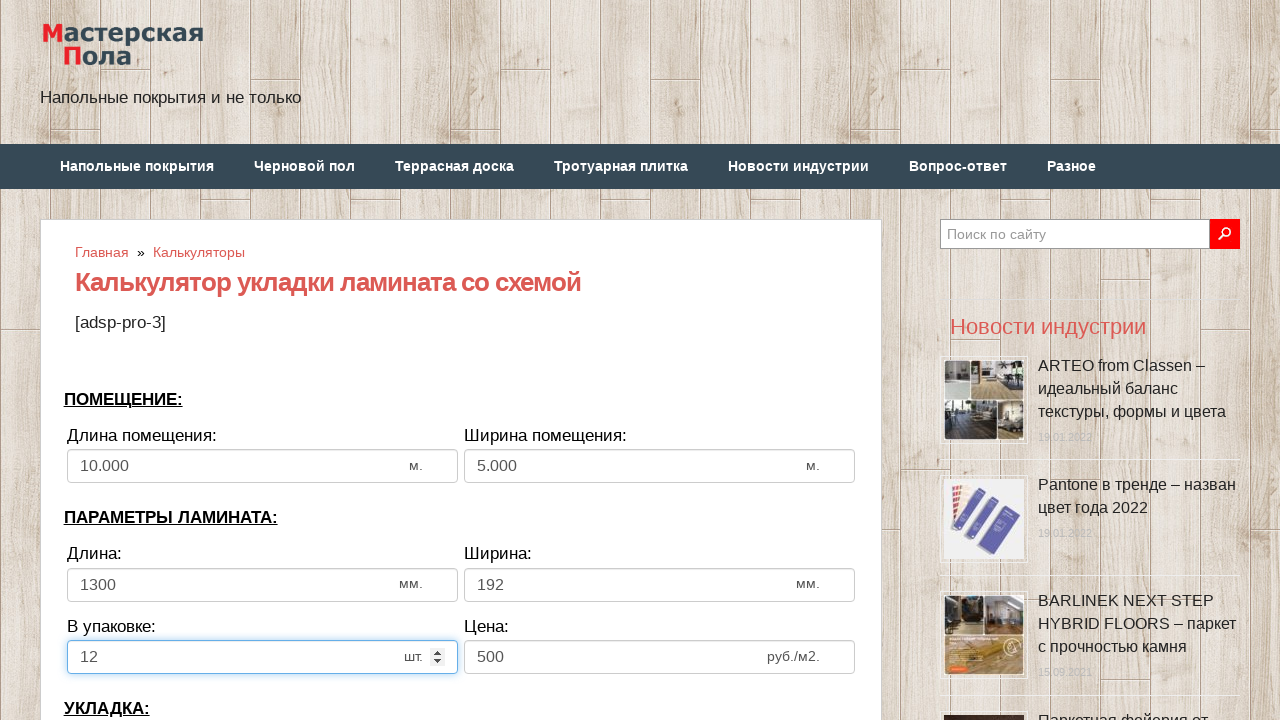

Clicked price input field at (660, 657) on input[name='calc_price']
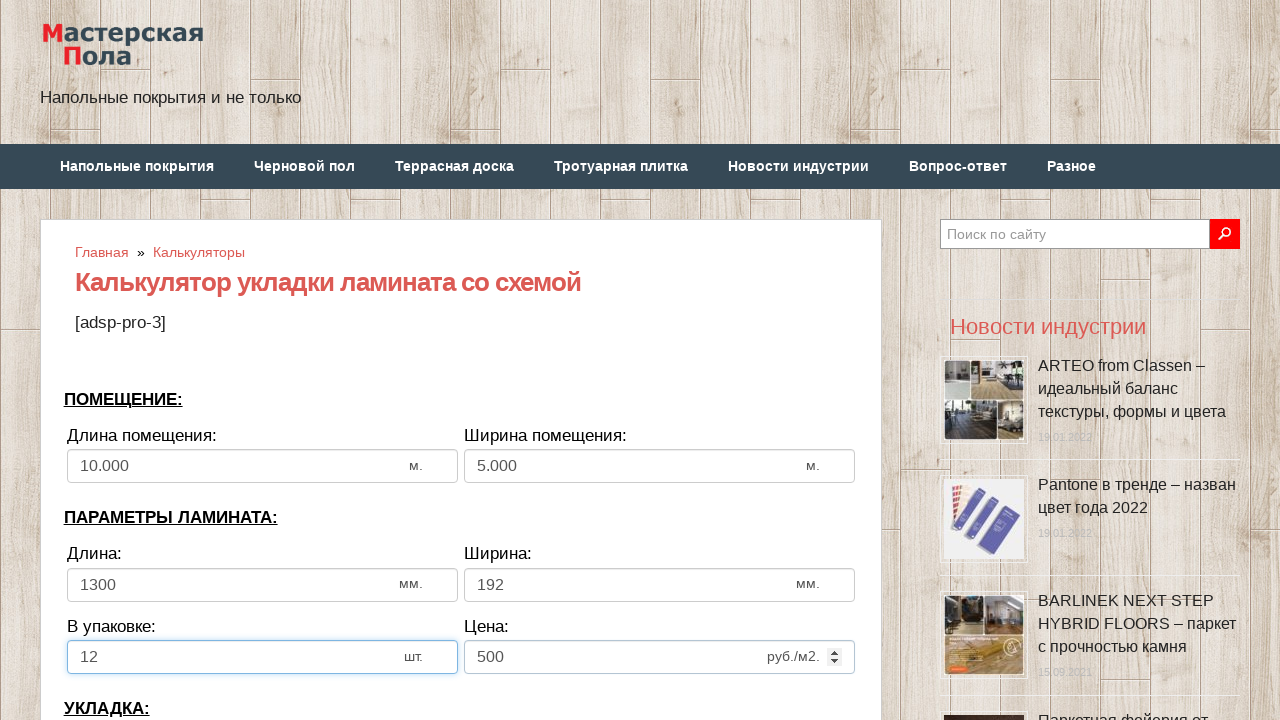

Filled price with 500 on input[name='calc_price']
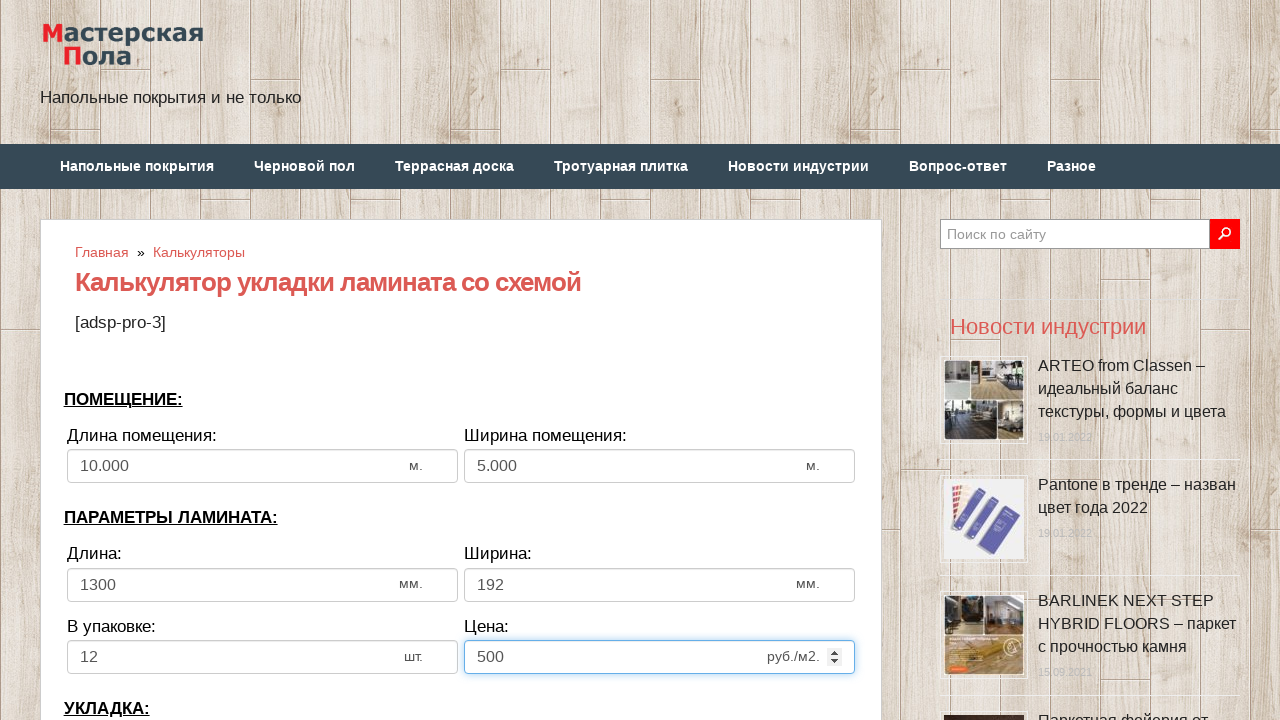

Selected laying direction 'По длине комнаты' (along room length) on select[name='calc_direct']
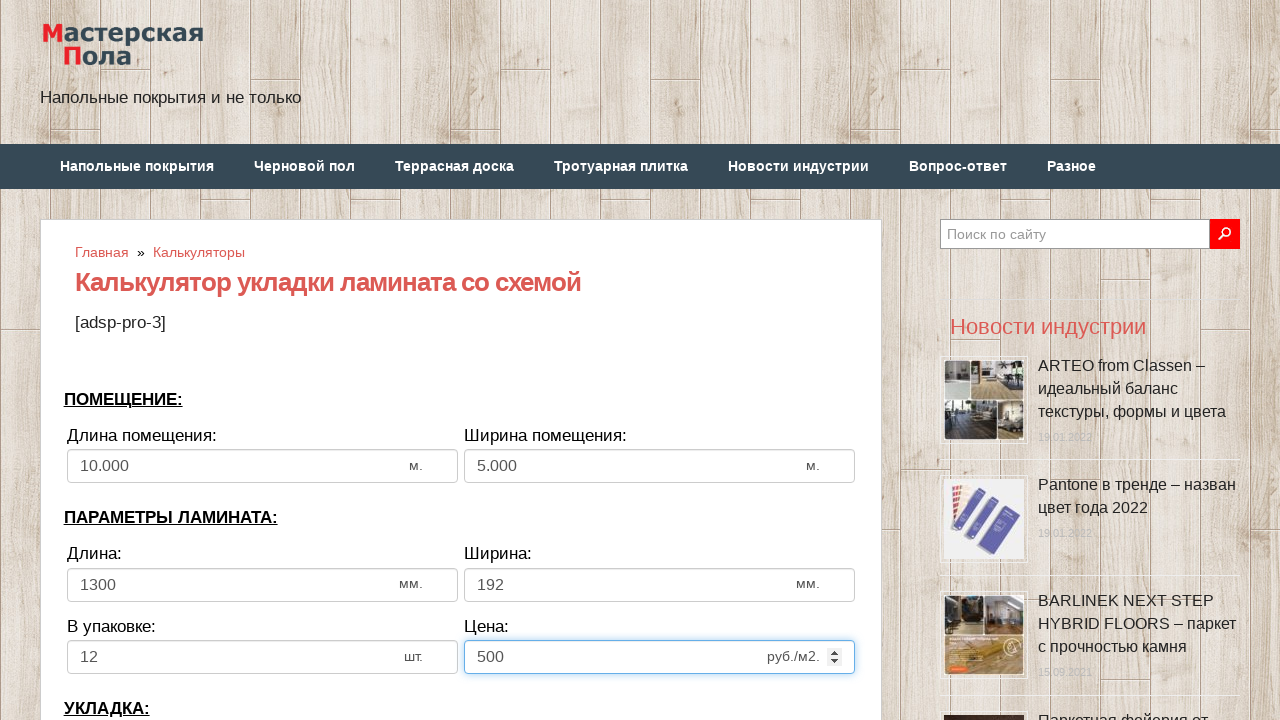

Clicked offset/bias input field at (262, 361) on input[name='calc_bias']
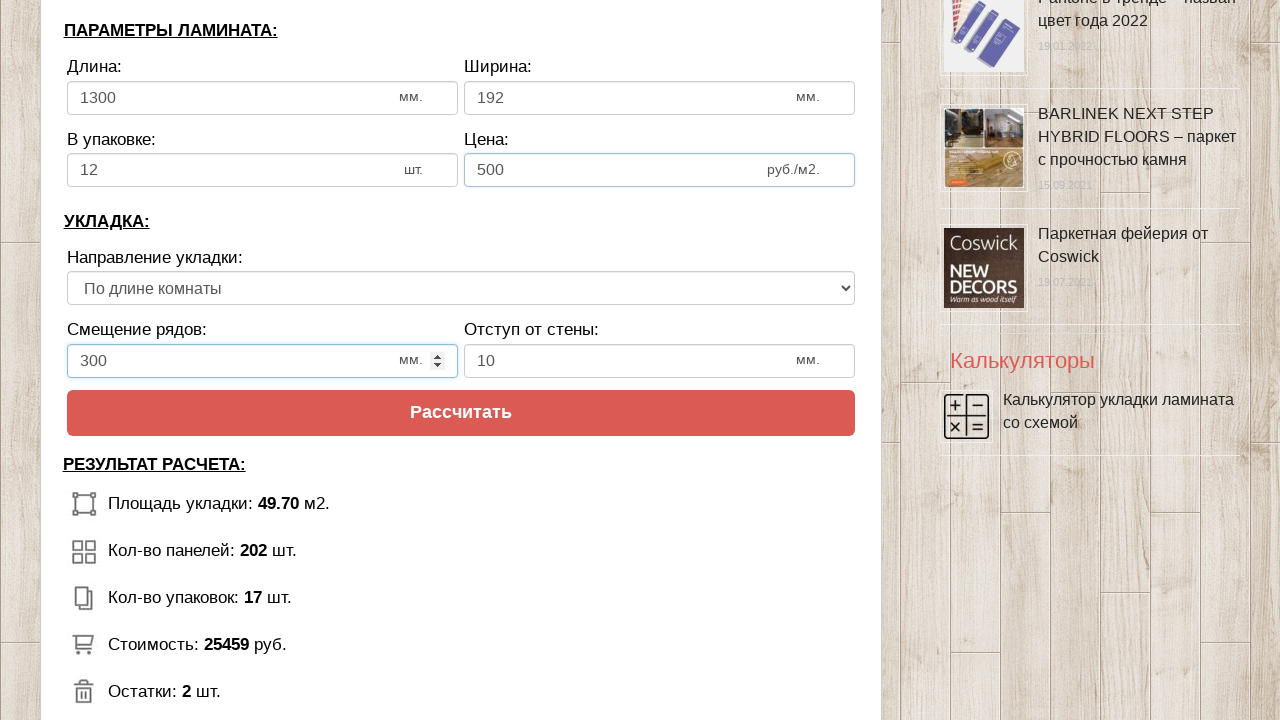

Filled offset/bias with 300 mm on input[name='calc_bias']
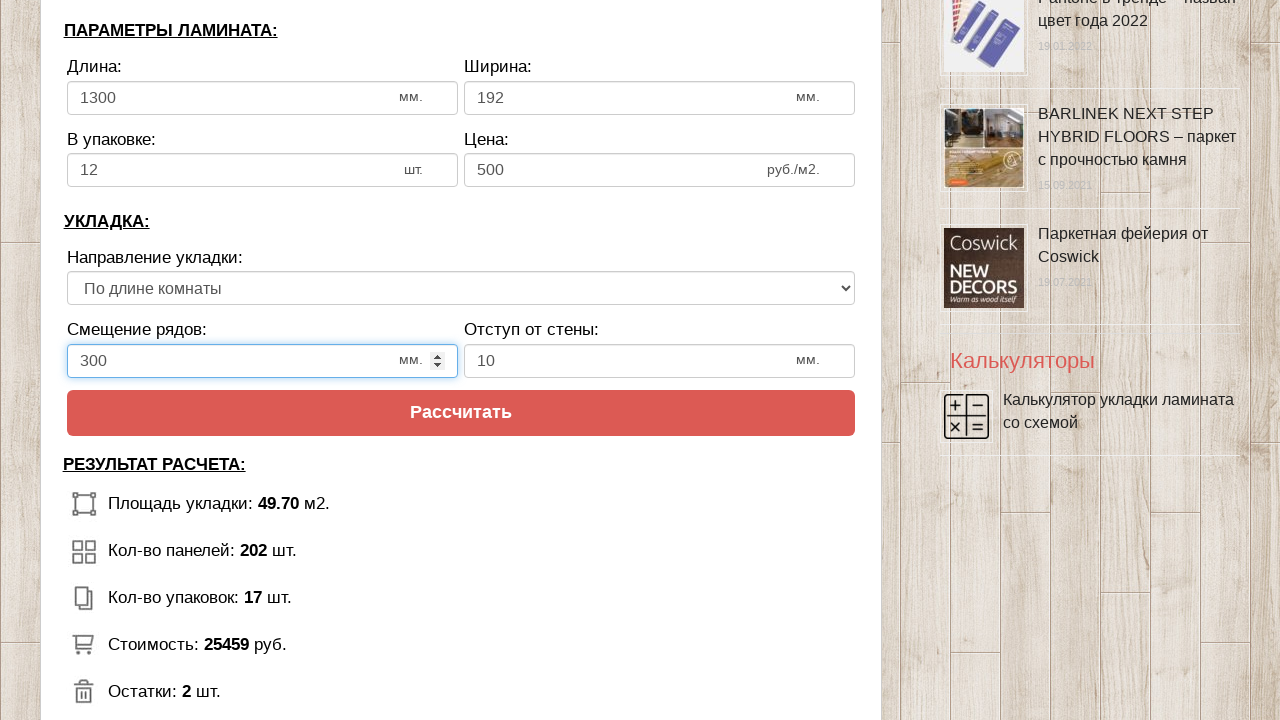

Clicked wall distance input field at (660, 361) on input[name='calc_walldist']
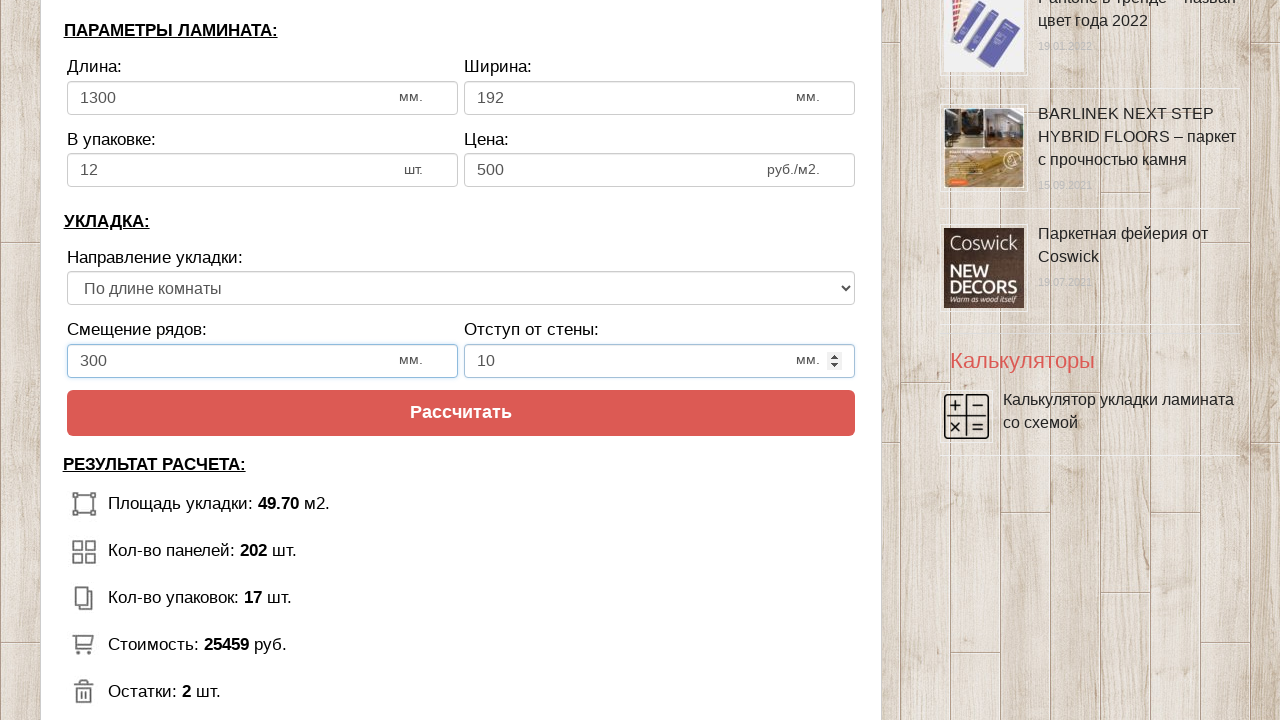

Filled wall distance with 20 mm on input[name='calc_walldist']
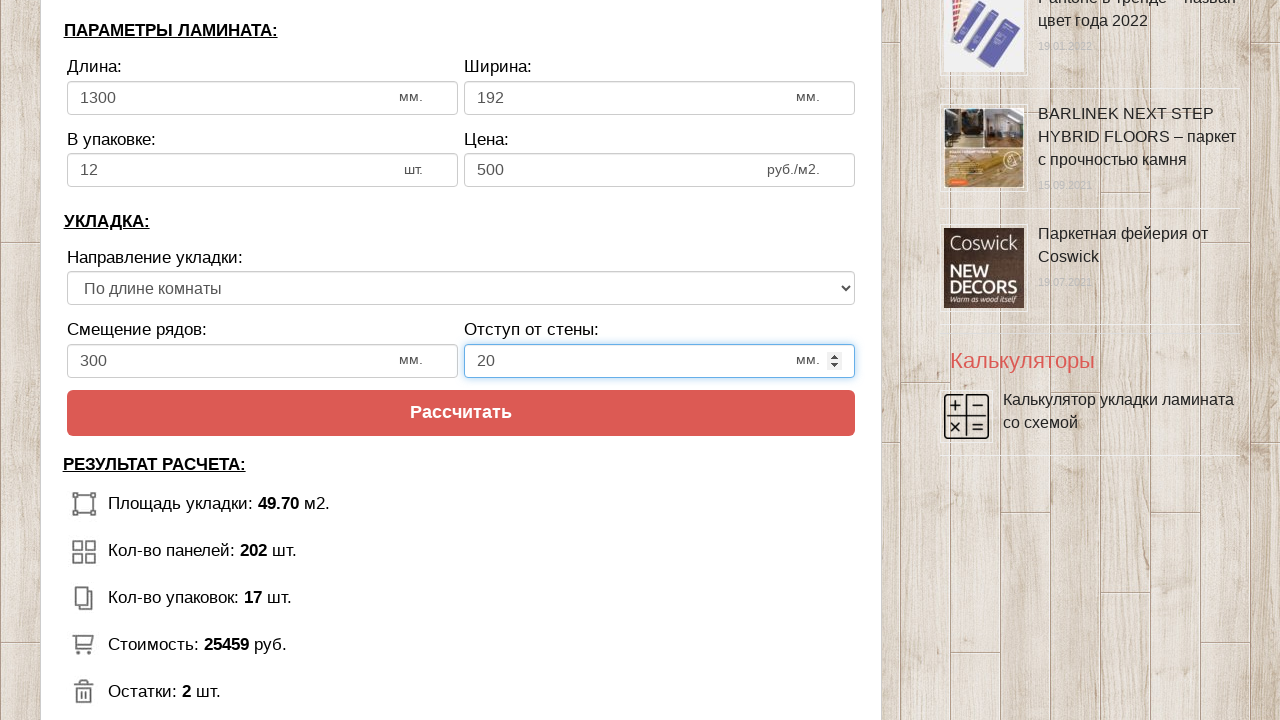

Clicked calculate button at (461, 413) on [value='Рассчитать']
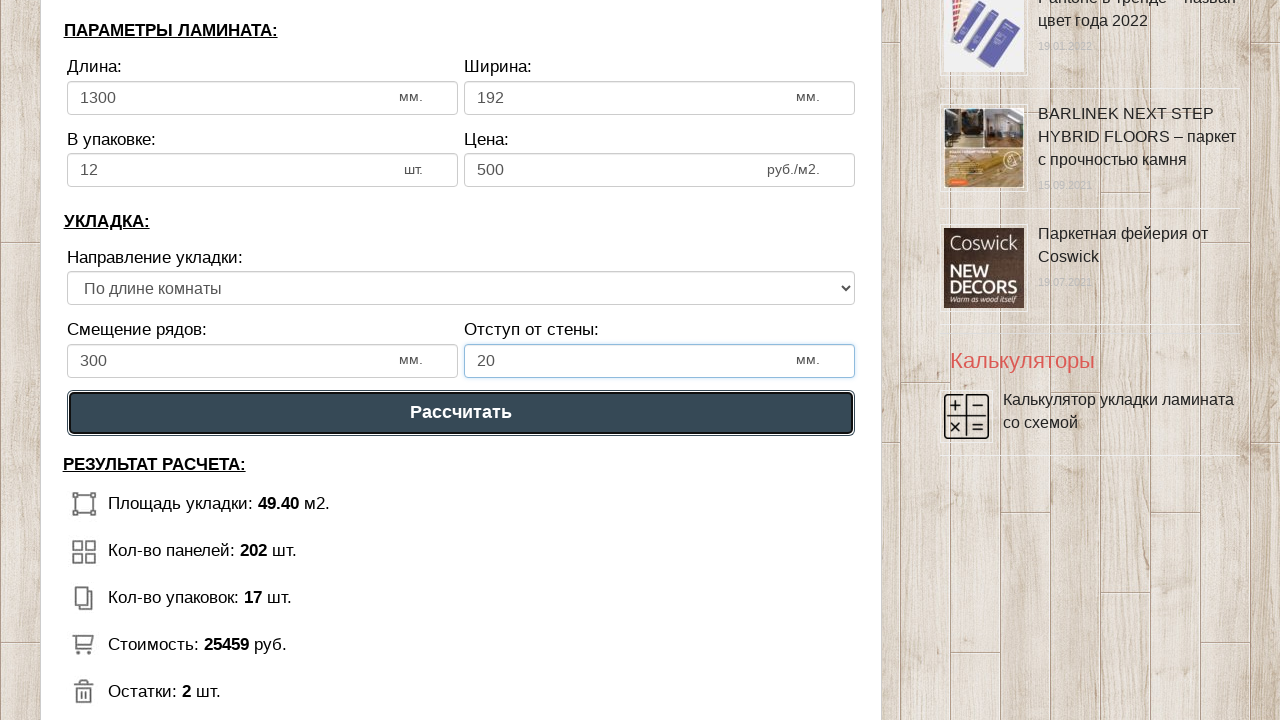

Waited for calculation results to appear
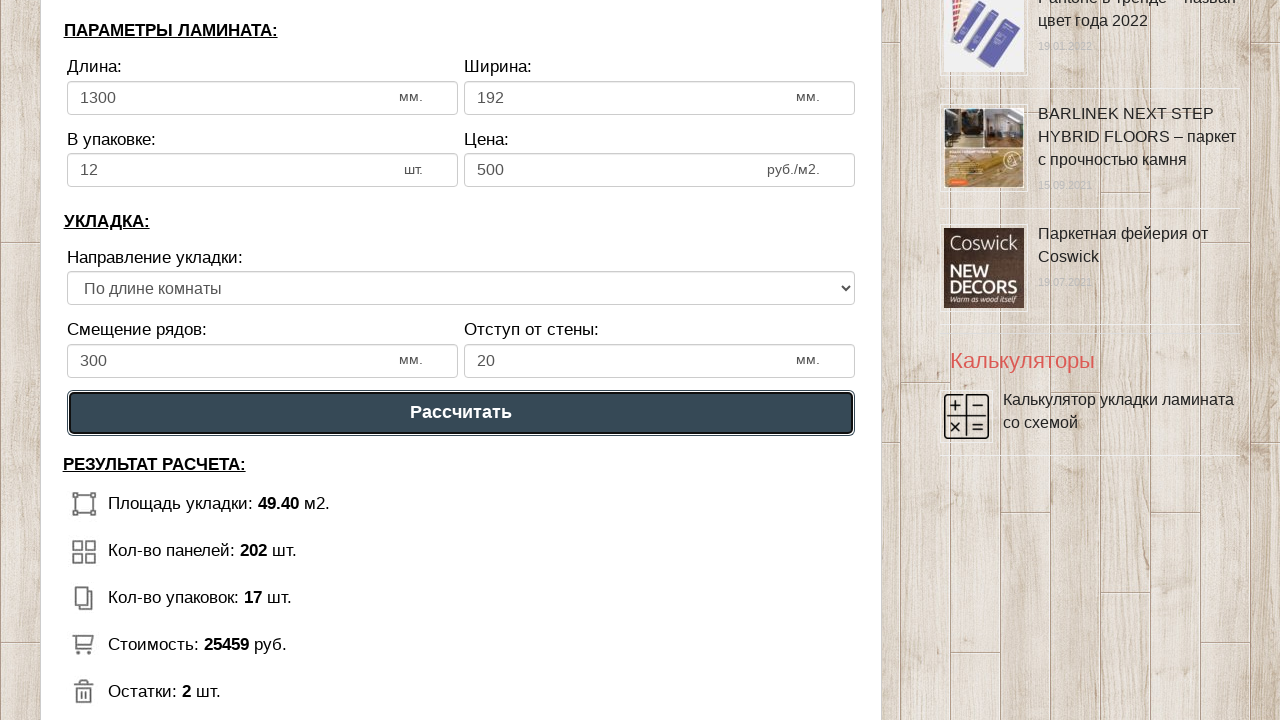

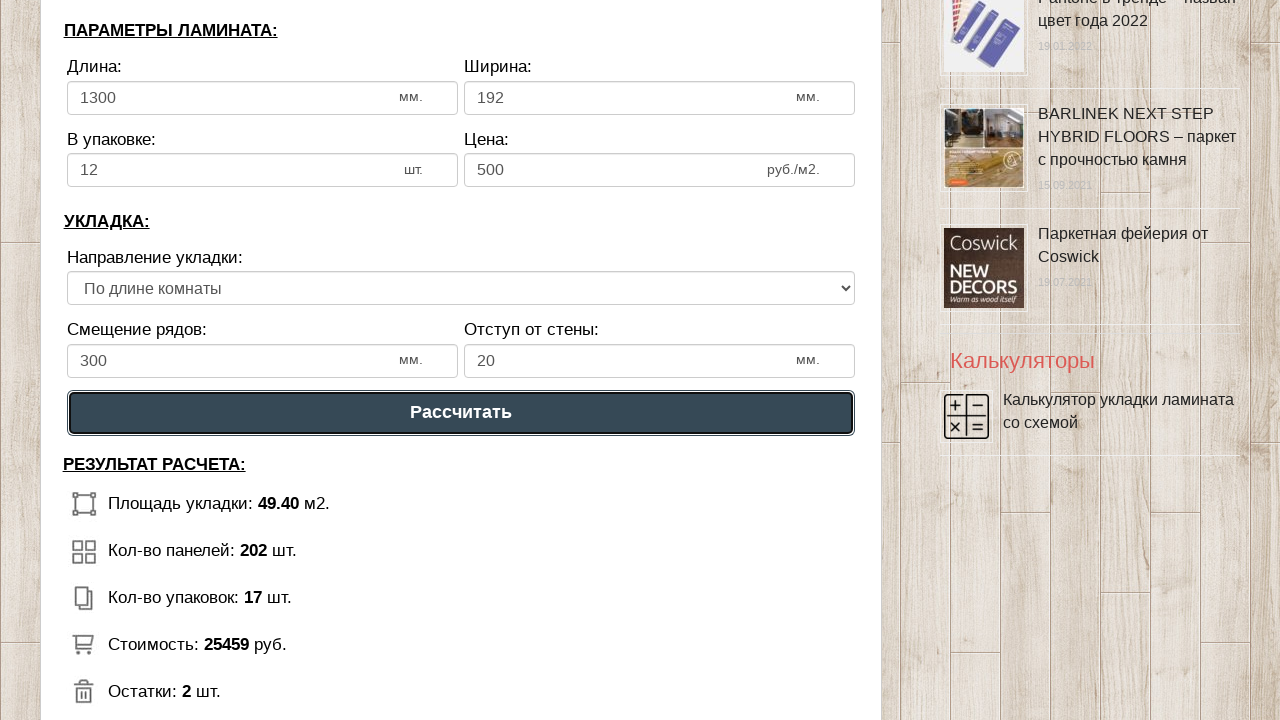